Tests the mortgage calculator on calculator.net by navigating to the mortgage calculator page, clicking the calculate button with default values, and verifying the monthly payment result is displayed.

Starting URL: https://www.calculator.net/

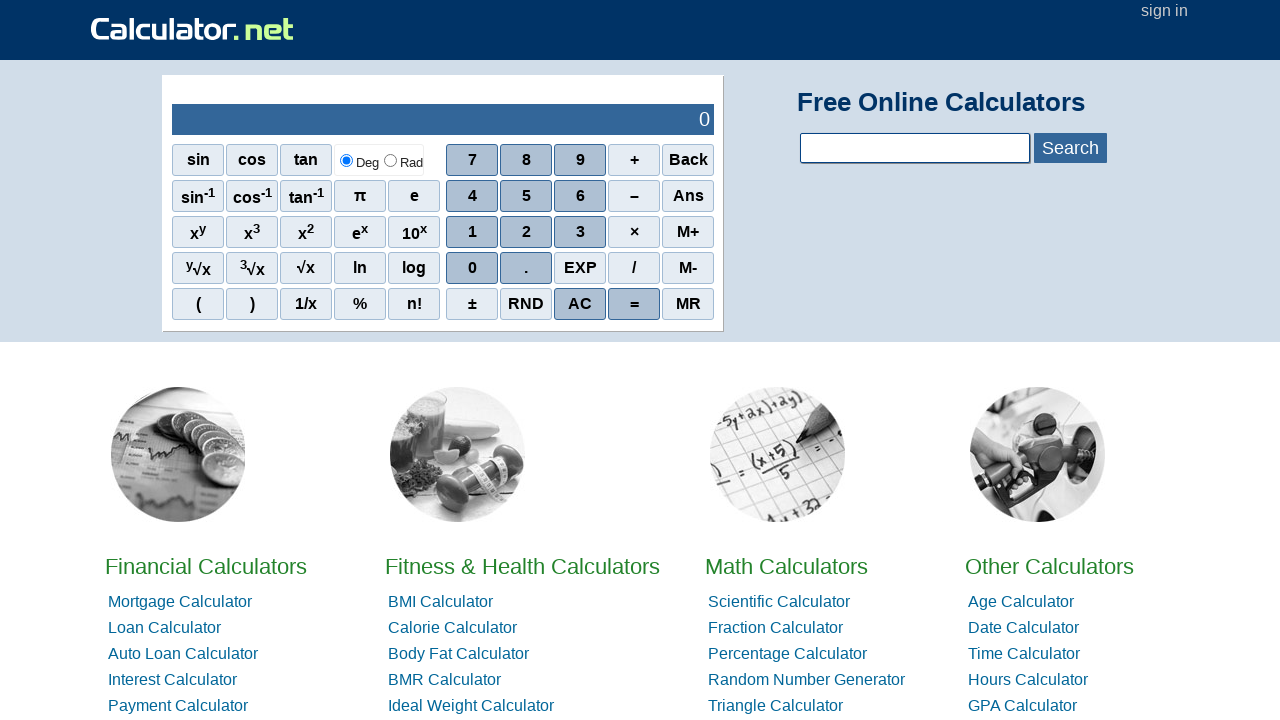

Set viewport size to 819x447
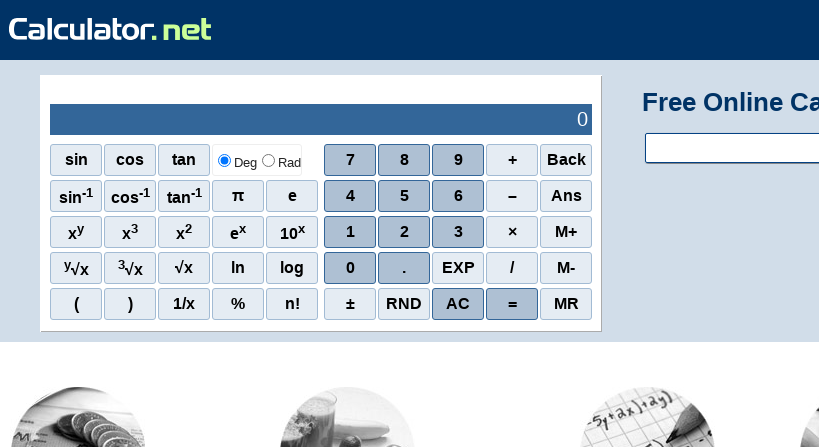

Clicked on Mortgage Calculator link at (80, 224) on a:text('Mortgage Calculator')
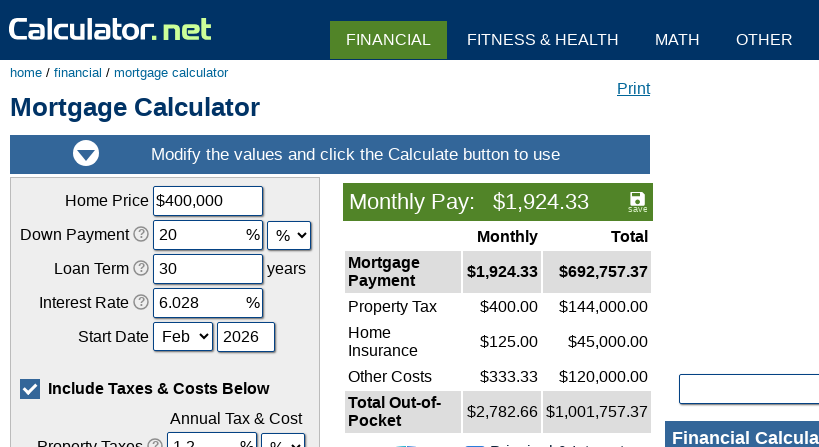

Clicked the Calculate button with default values at (136, 224) on td:nth-child(1) > input:nth-child(2)
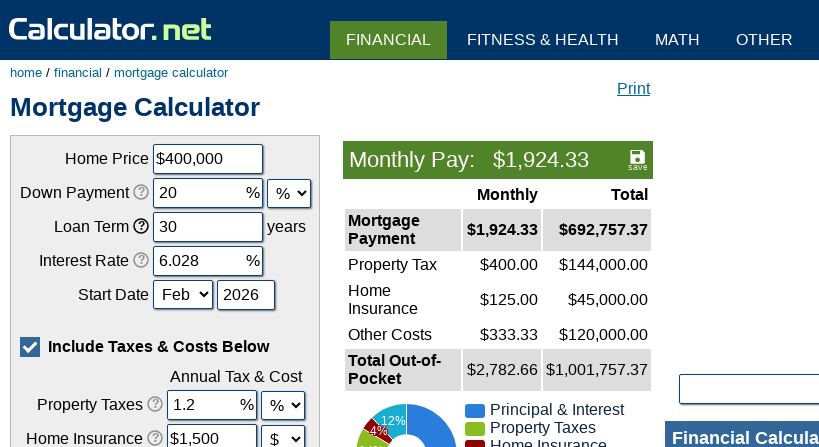

Monthly payment result appeared
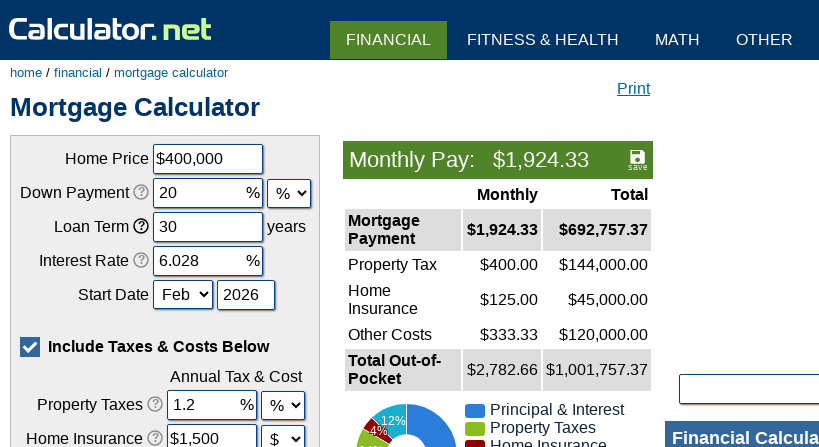

Clicked on the monthly payment result element at (498, 160) on .h2result
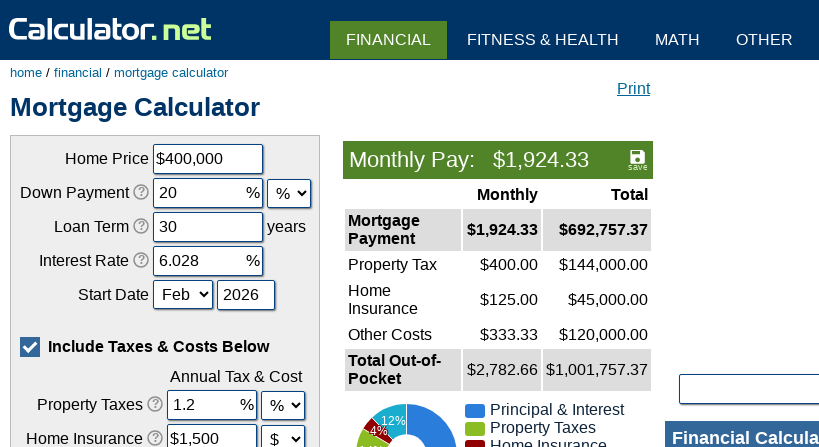

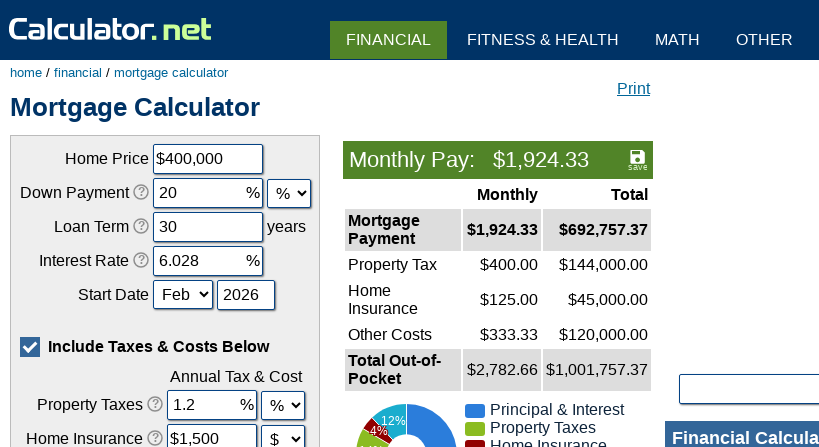